Tests local storage functionality on Airly map by reading and writing storage items

Starting URL: https://airly.org/map/en/#52.0971398,21.0651967

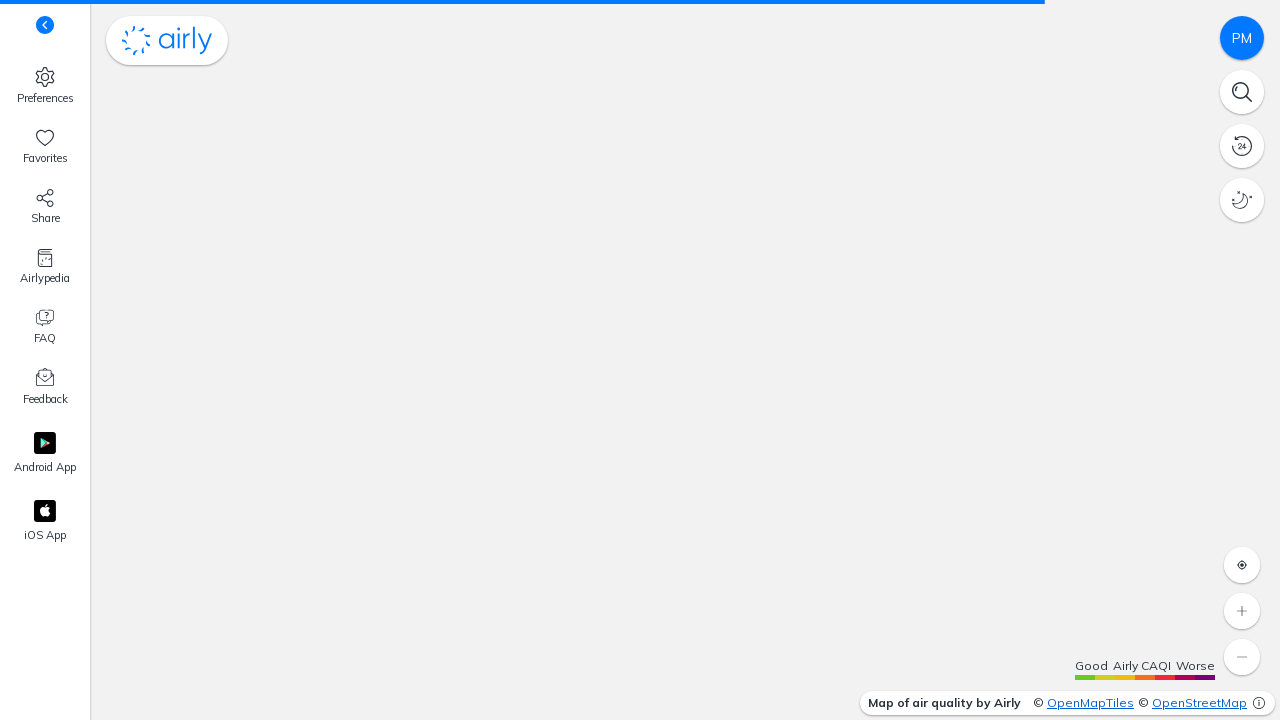

Waited for page to reach networkidle state
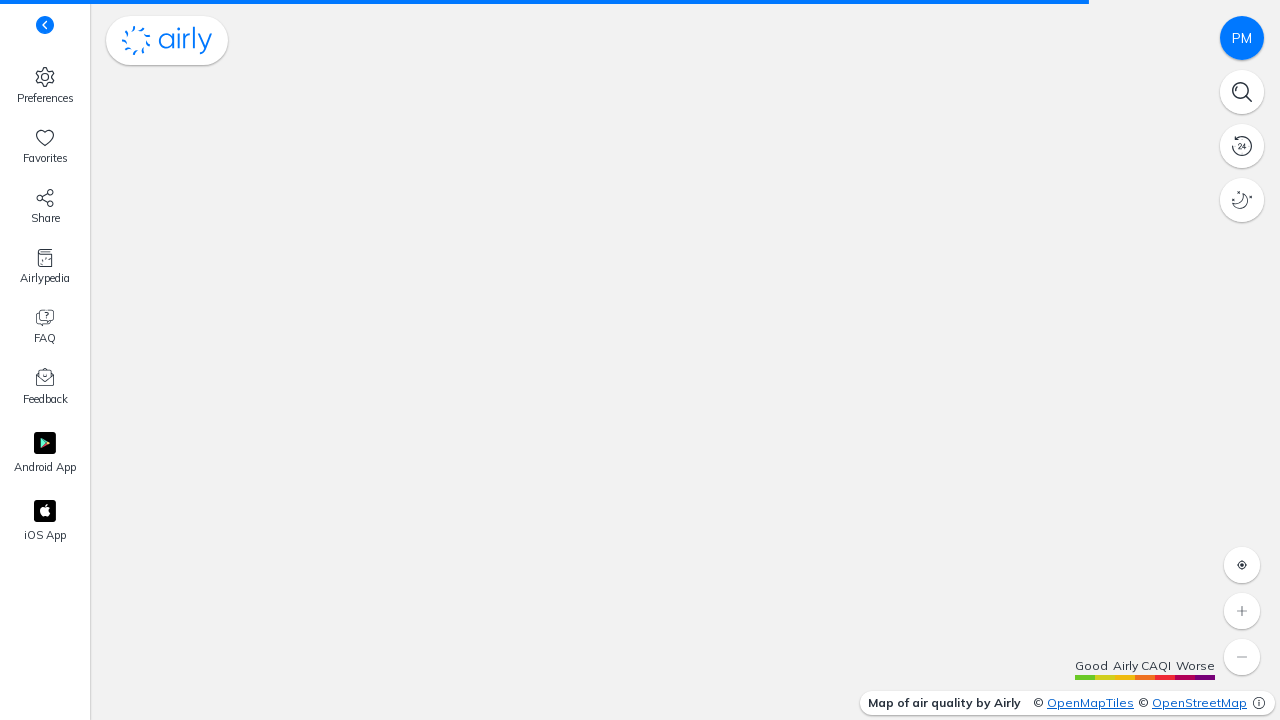

Retrieved 'persist:map' item from local storage
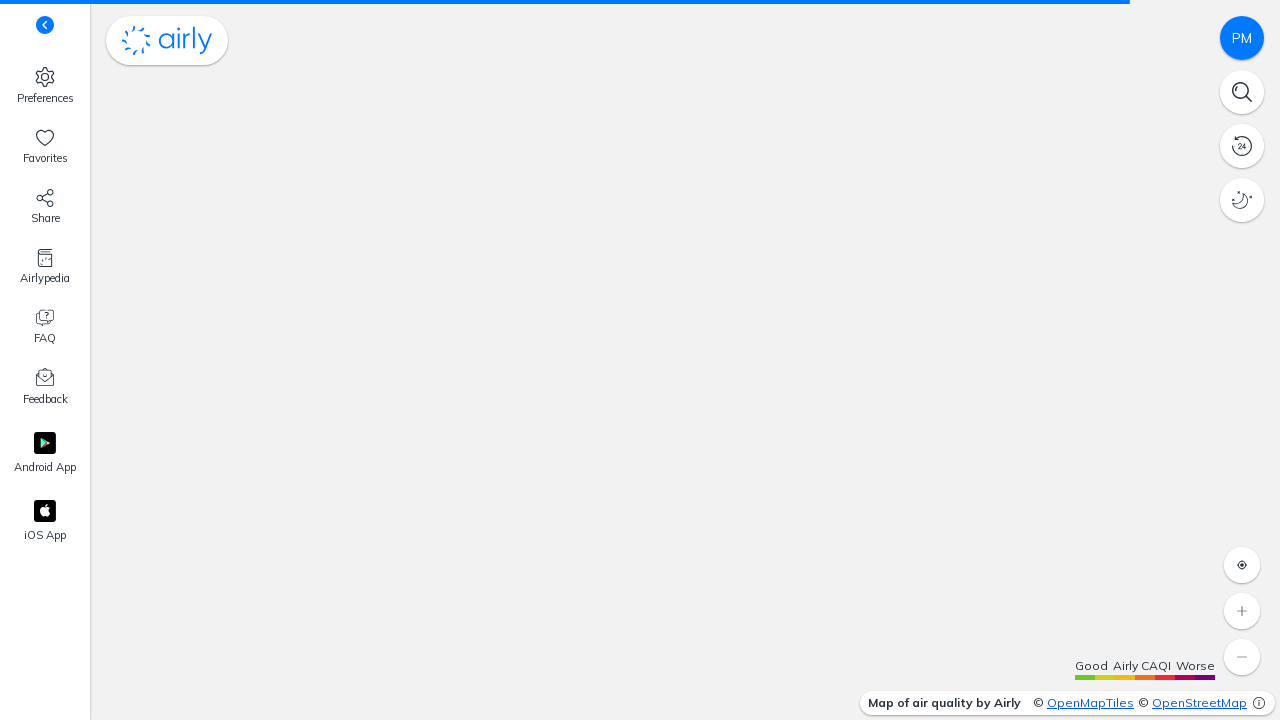

Set new local storage item: 'spell' = 'Kalahomora!'
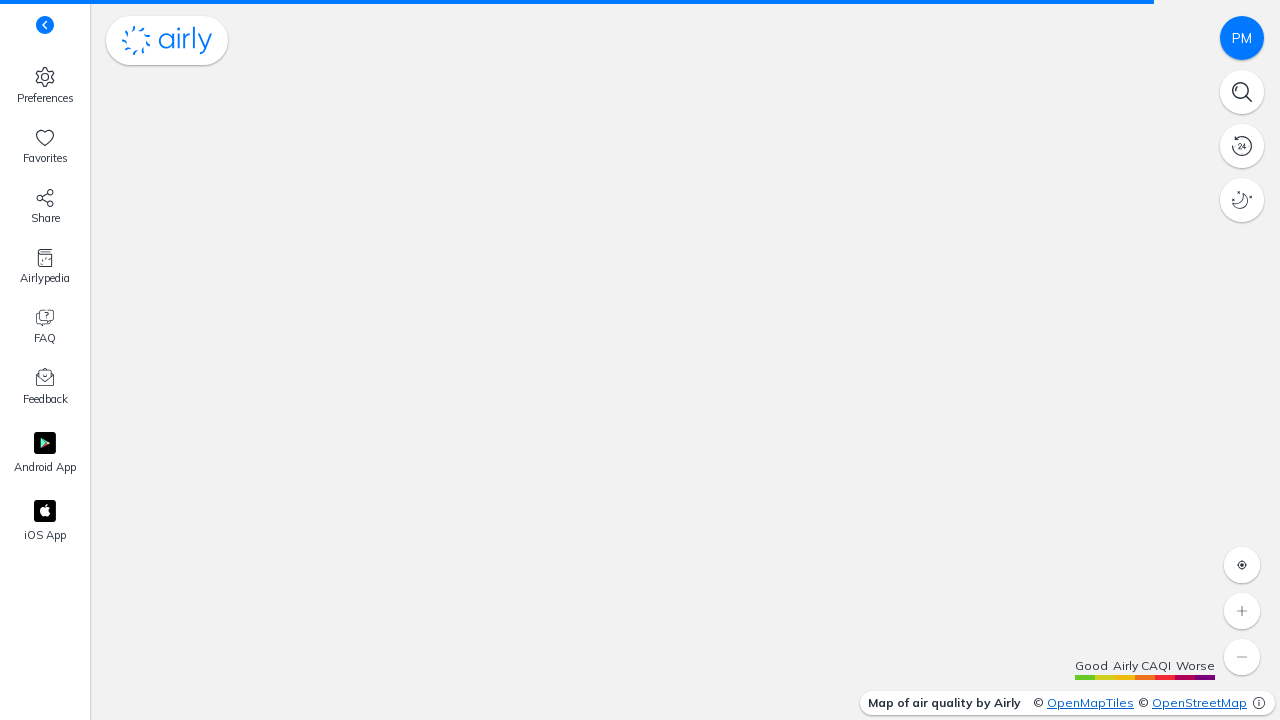

Retrieved all local storage keys for verification
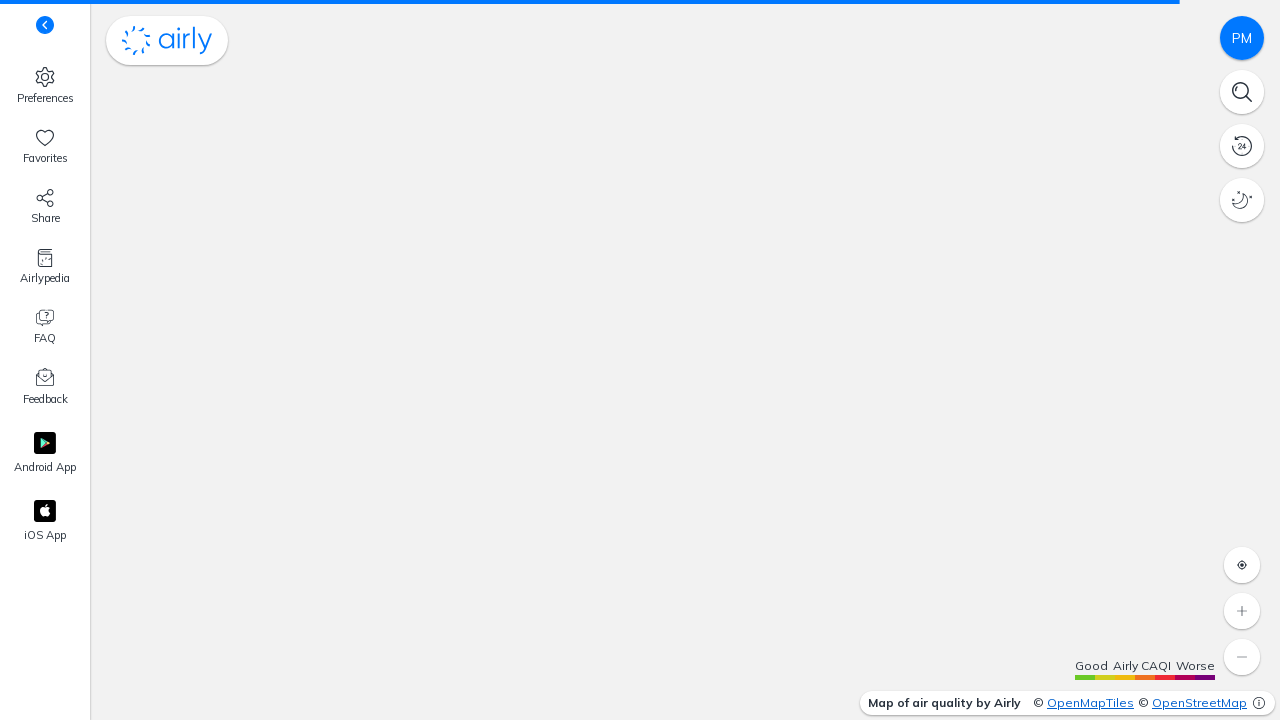

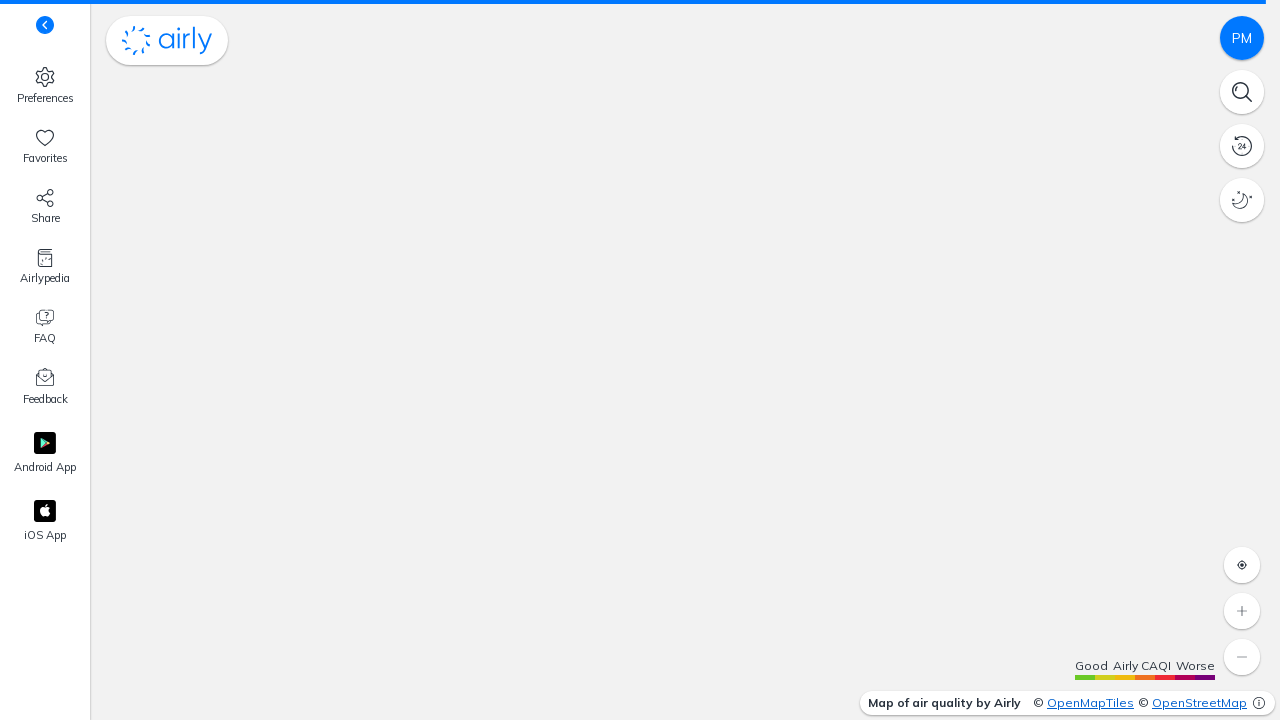